Tests dynamic content loading by clicking a Start button and waiting for the finish element to become visible

Starting URL: https://the-internet.herokuapp.com/dynamic_loading/1

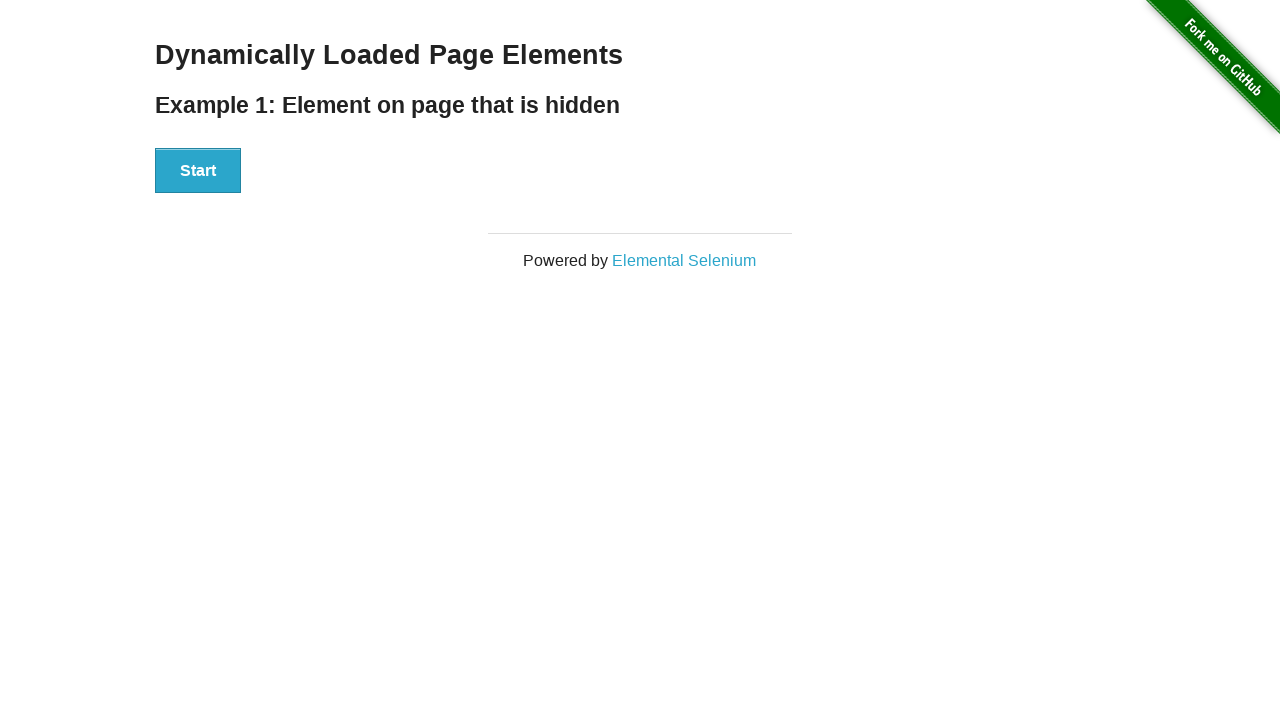

Clicked Start button to trigger dynamic content loading at (198, 171) on text=Start
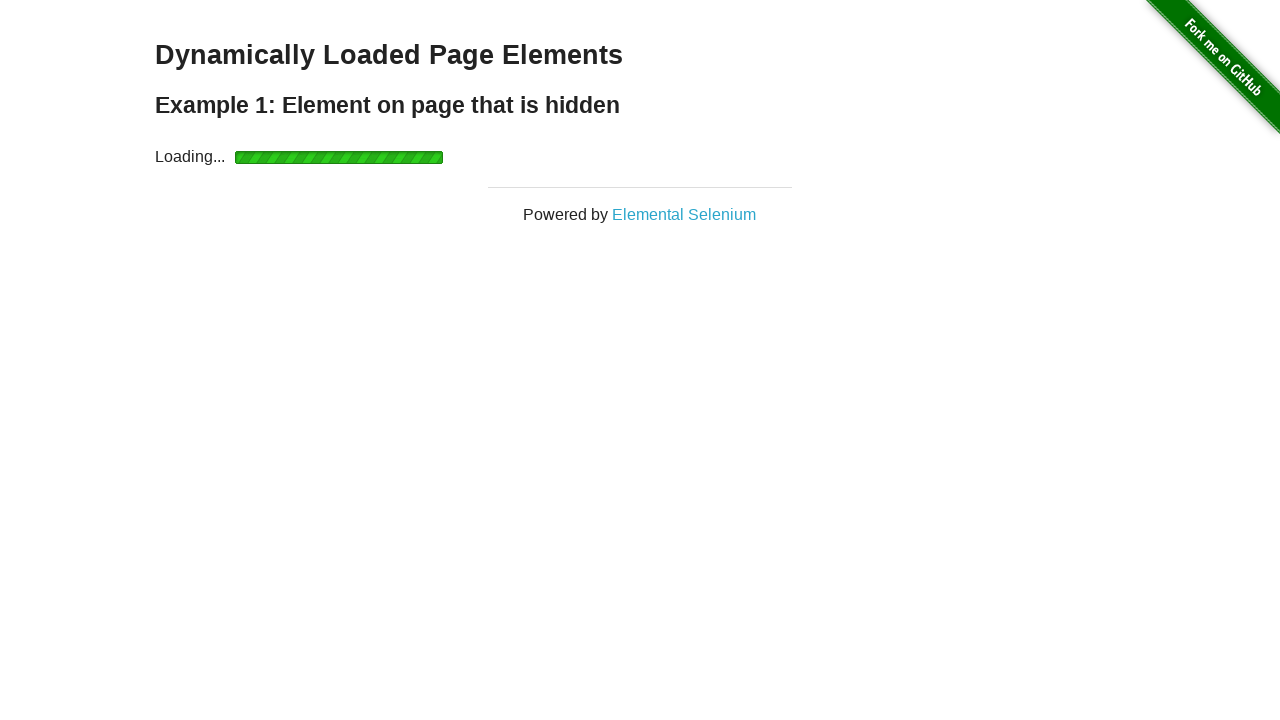

Finish element appeared after dynamic loading completed
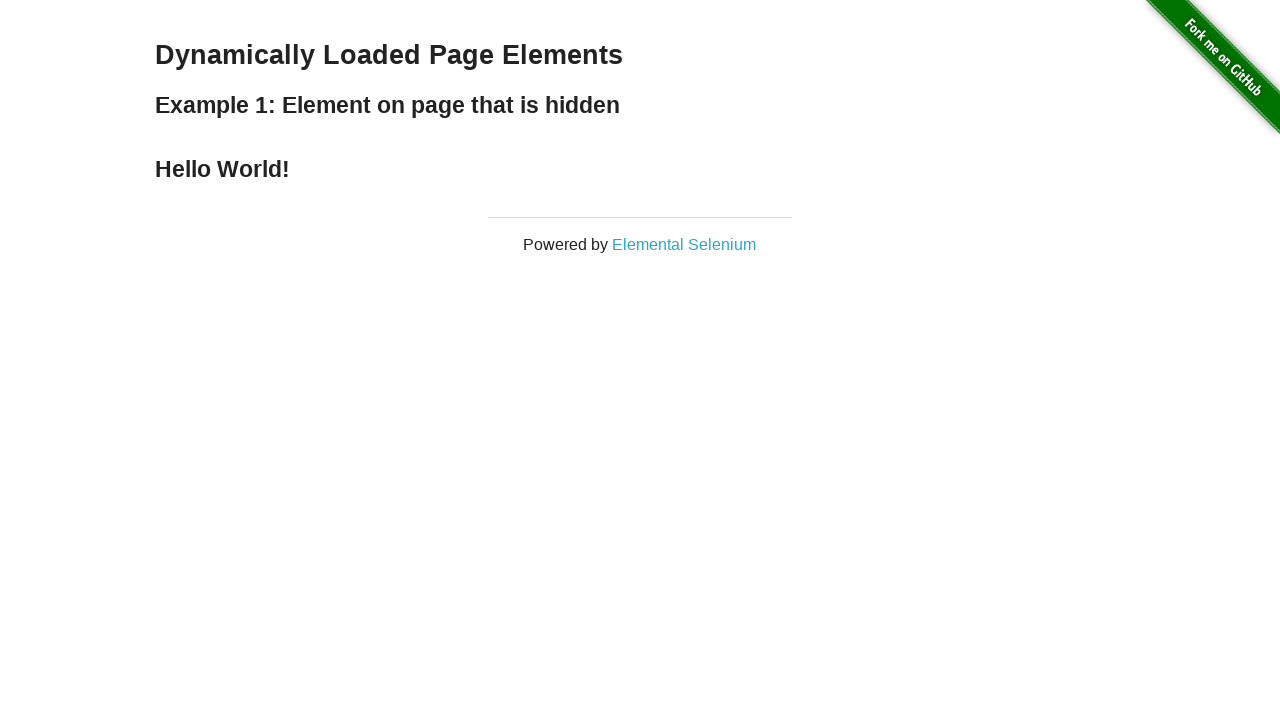

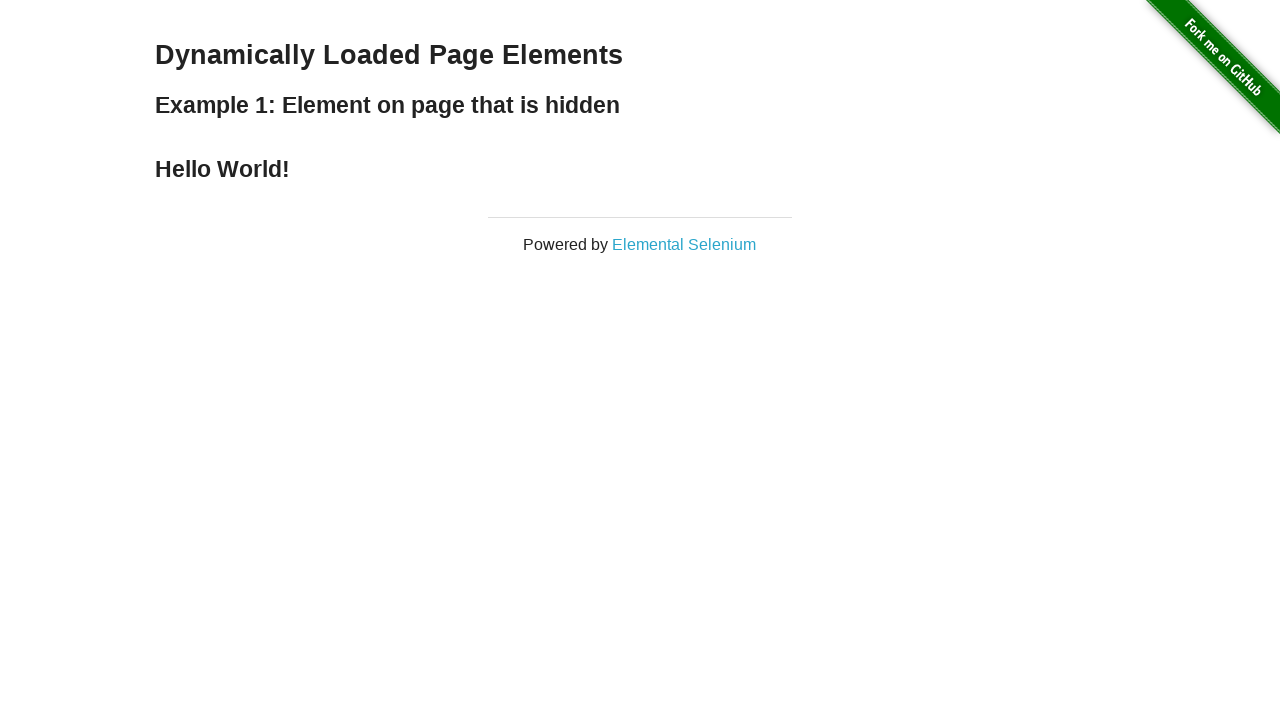